Tests that the Browse Languages page has correct table headers: Language, Author, Date, Comments, Rate

Starting URL: http://99-bottles-of-beer.net/lyrics.html

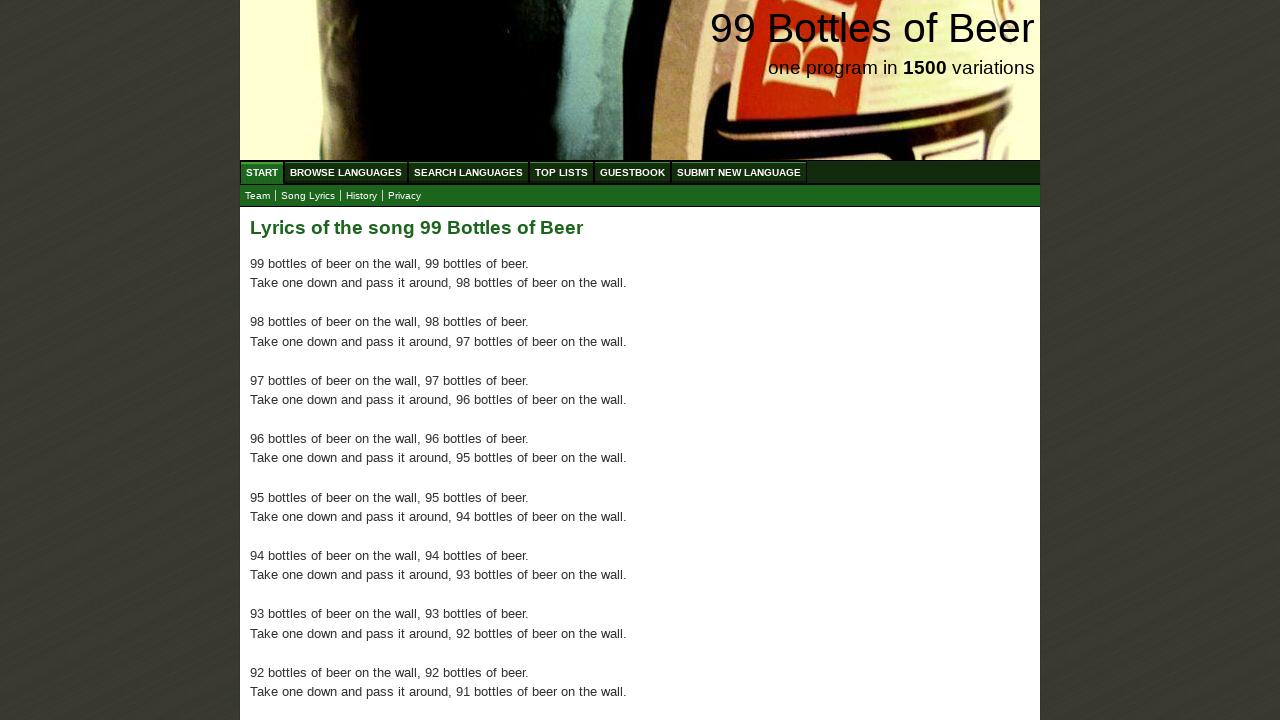

Clicked on Browse Languages menu at (346, 172) on xpath=//ul[@id='menu']/li/a[@href='/abc.html']
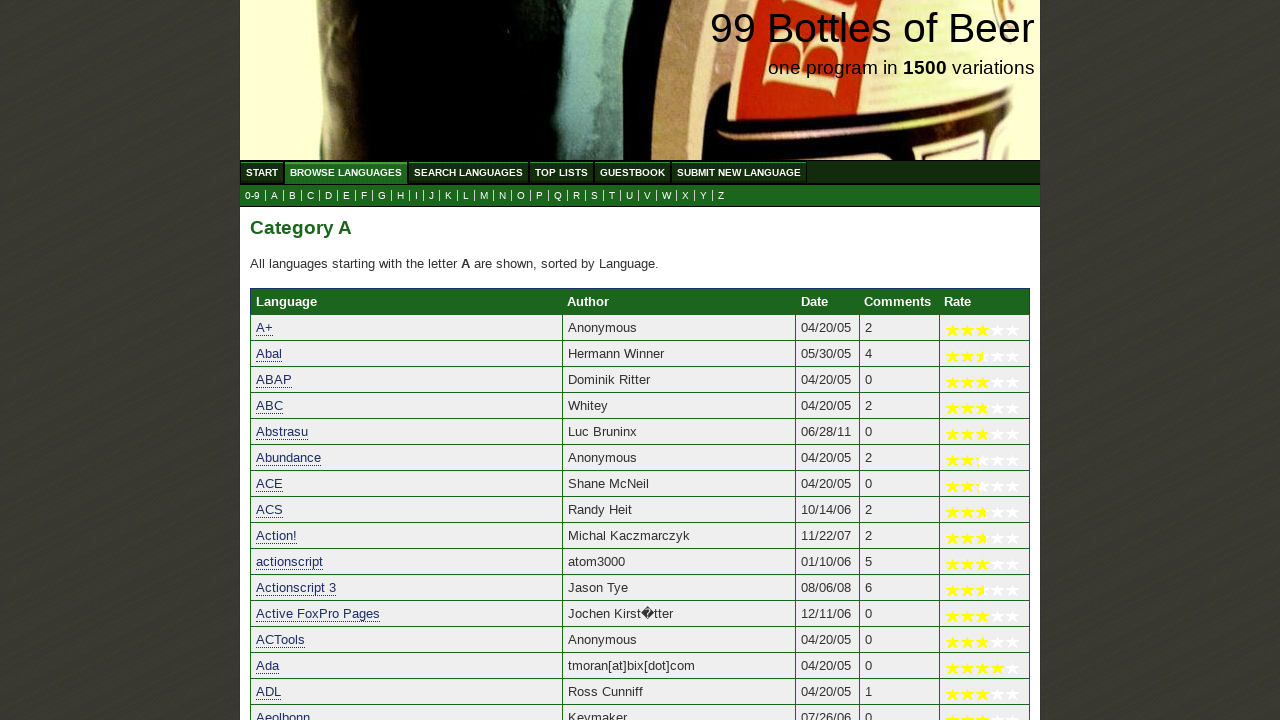

Table headers loaded
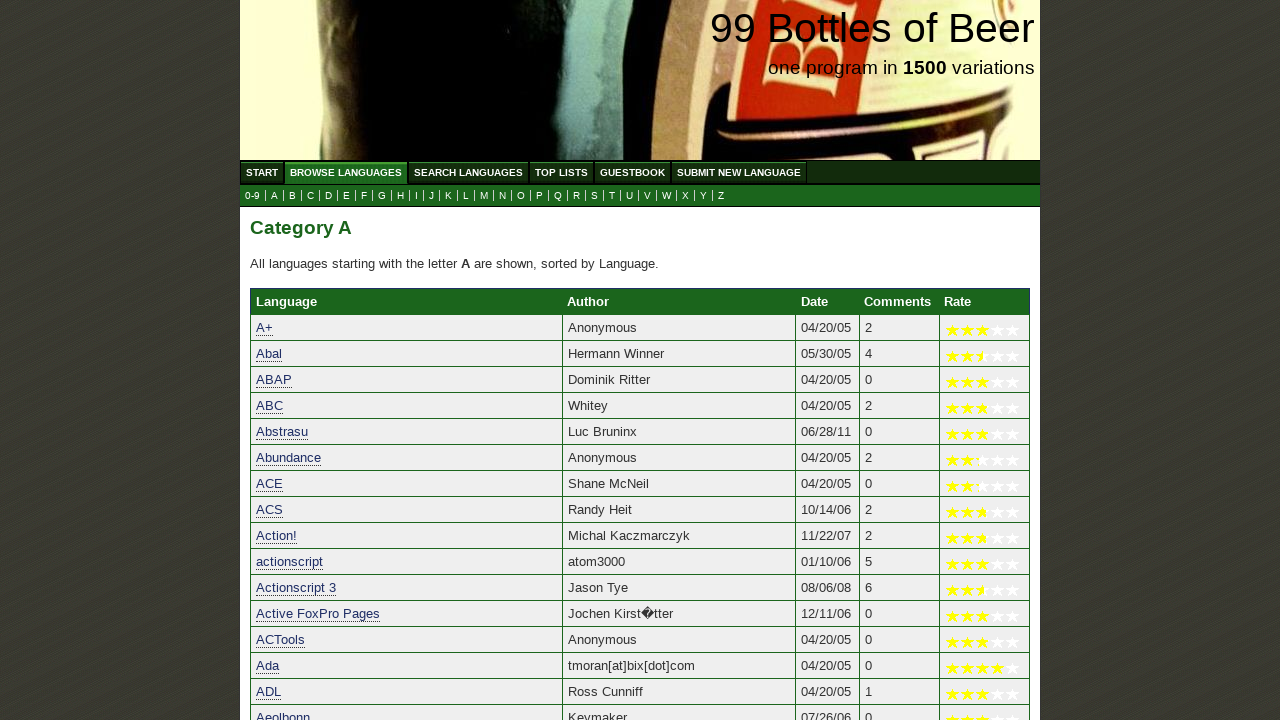

Verified table header 'Language' at position 1
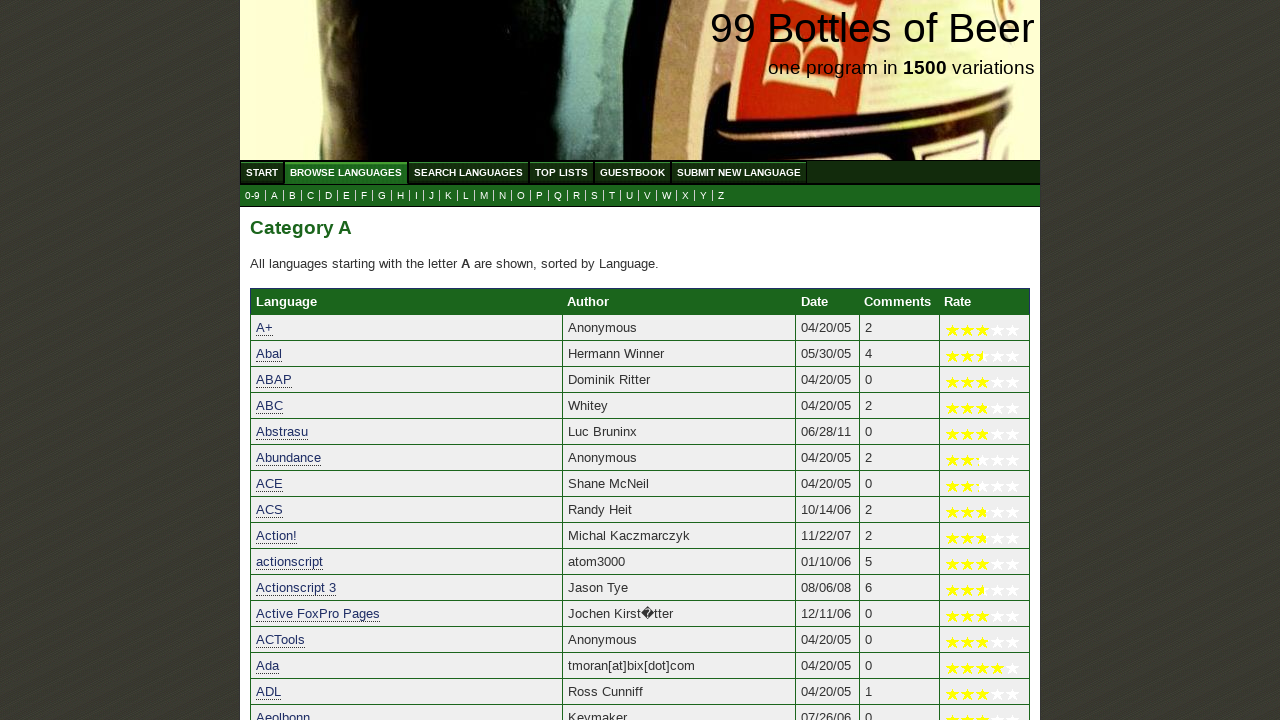

Verified table header 'Author' at position 2
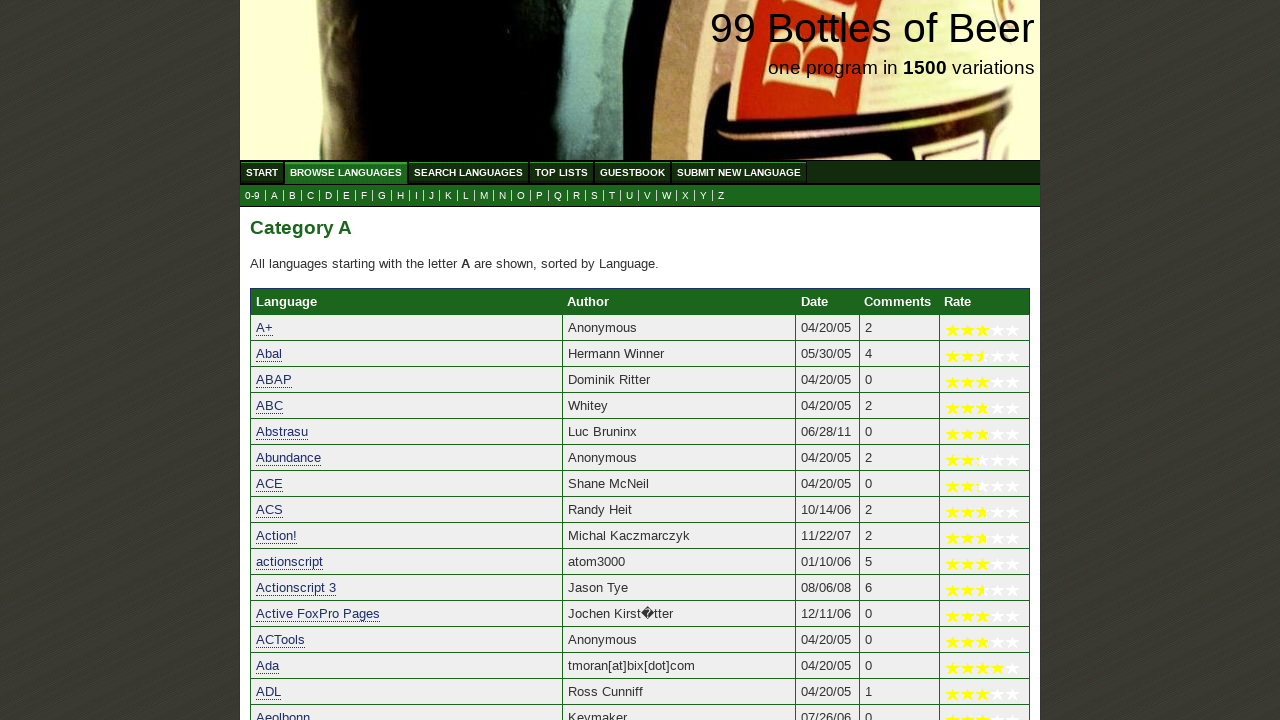

Verified table header 'Date' at position 3
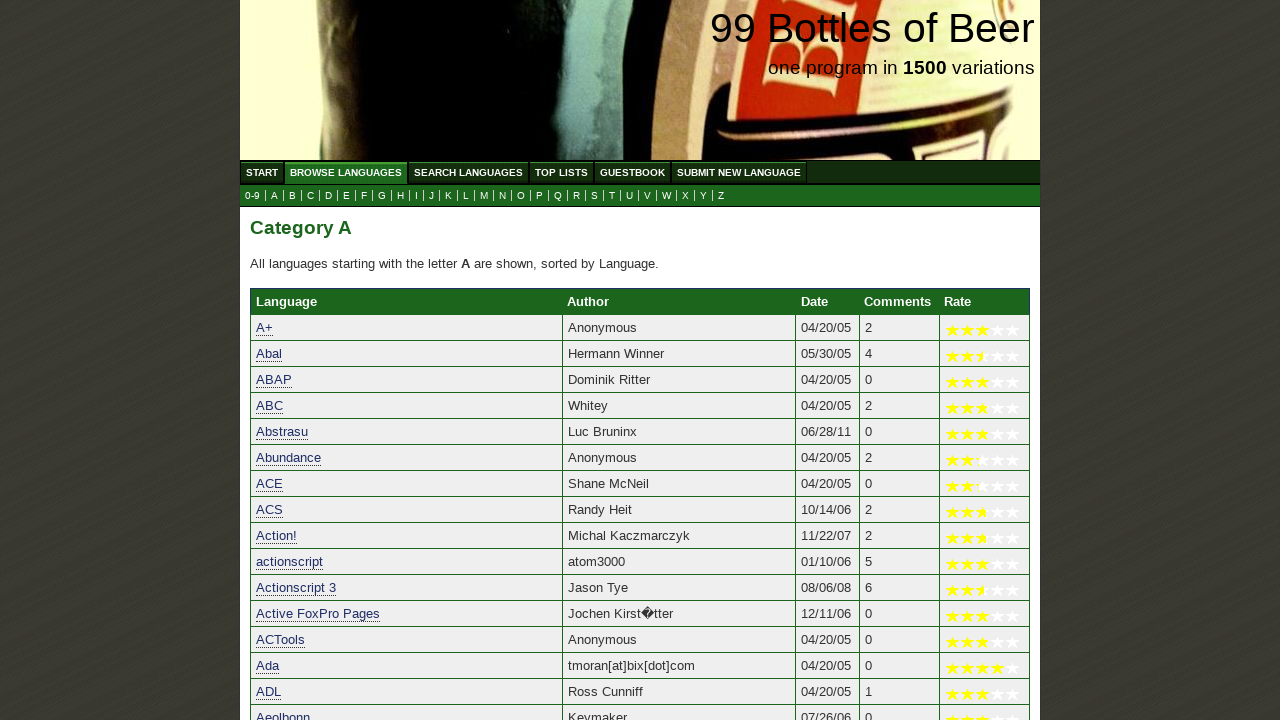

Verified table header 'Comments' at position 4
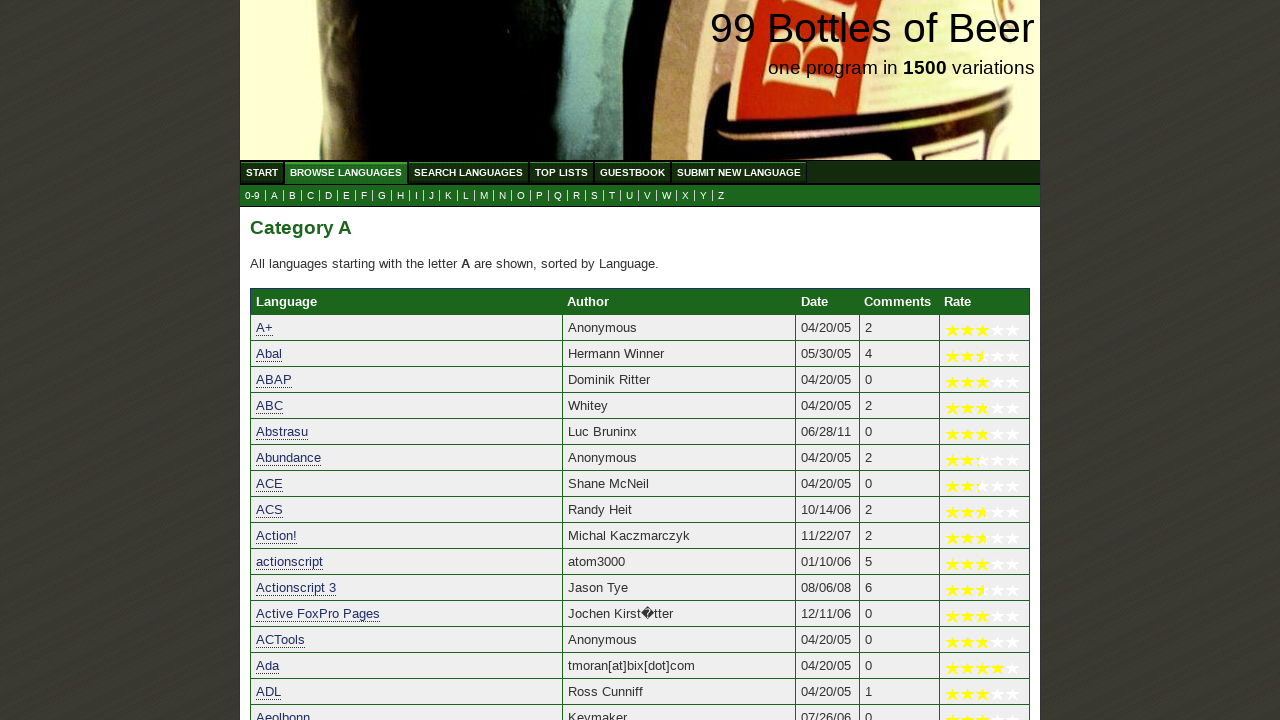

Verified table header 'Rate' at position 5
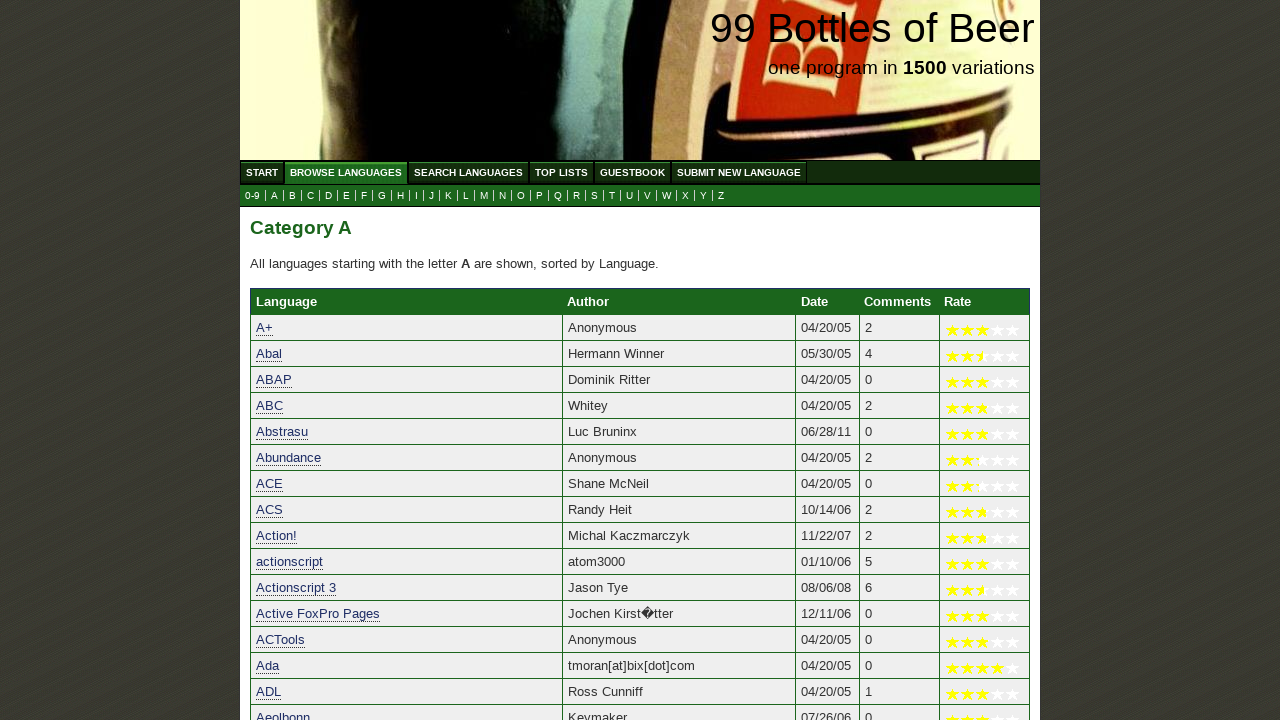

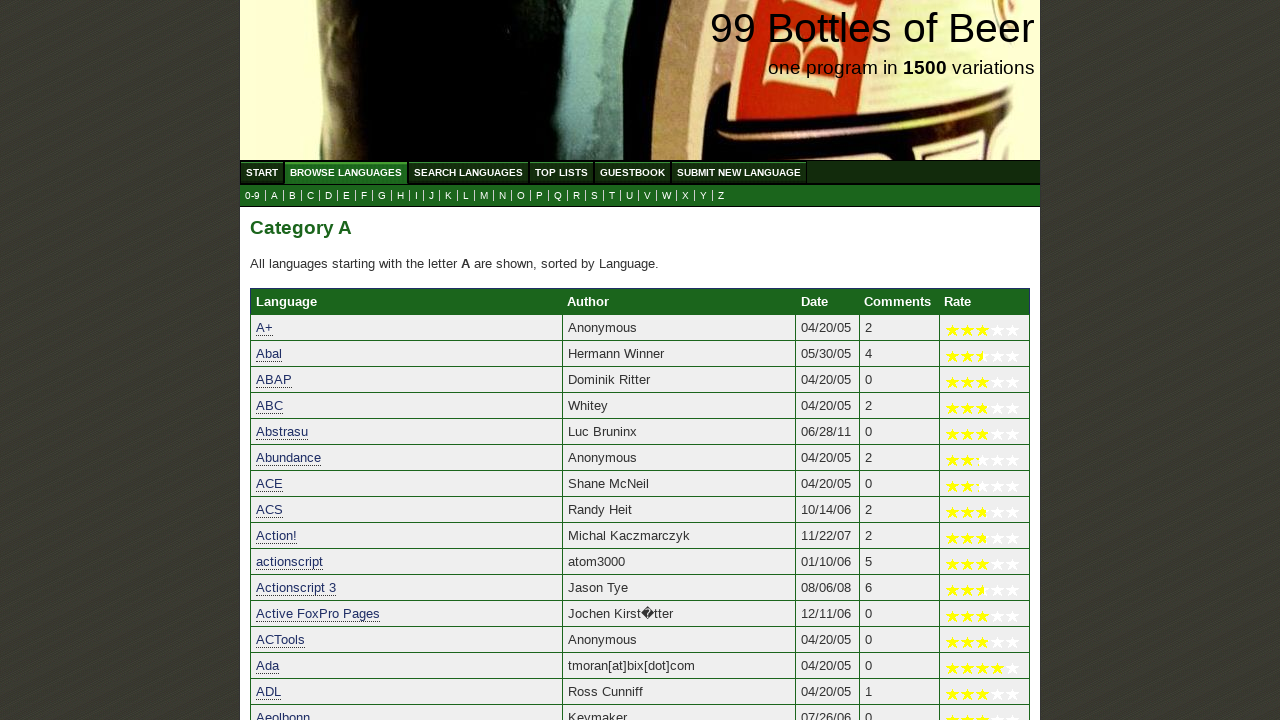